Tests registration form validation with empty data fields and verifies the appropriate error message is displayed for missing name

Starting URL: https://alada.vn/tai-khoan/dang-ky.html/

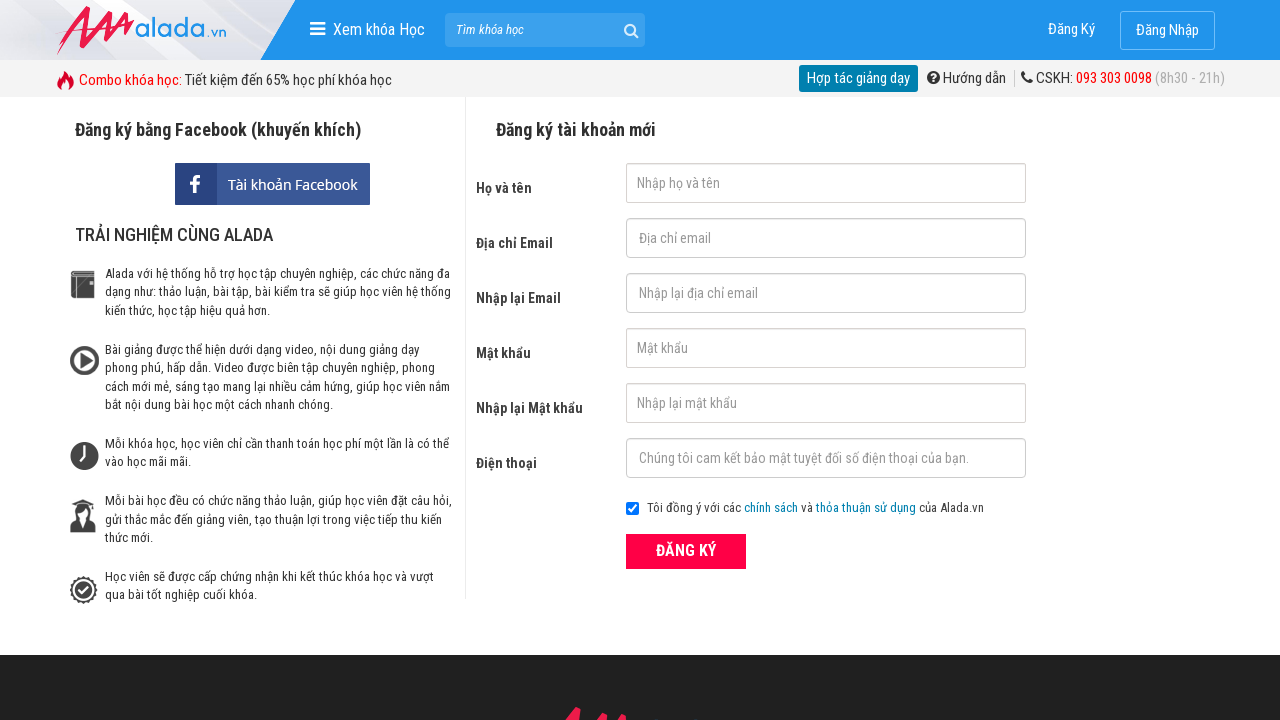

Filled first name field with empty value on input#txtFirstname
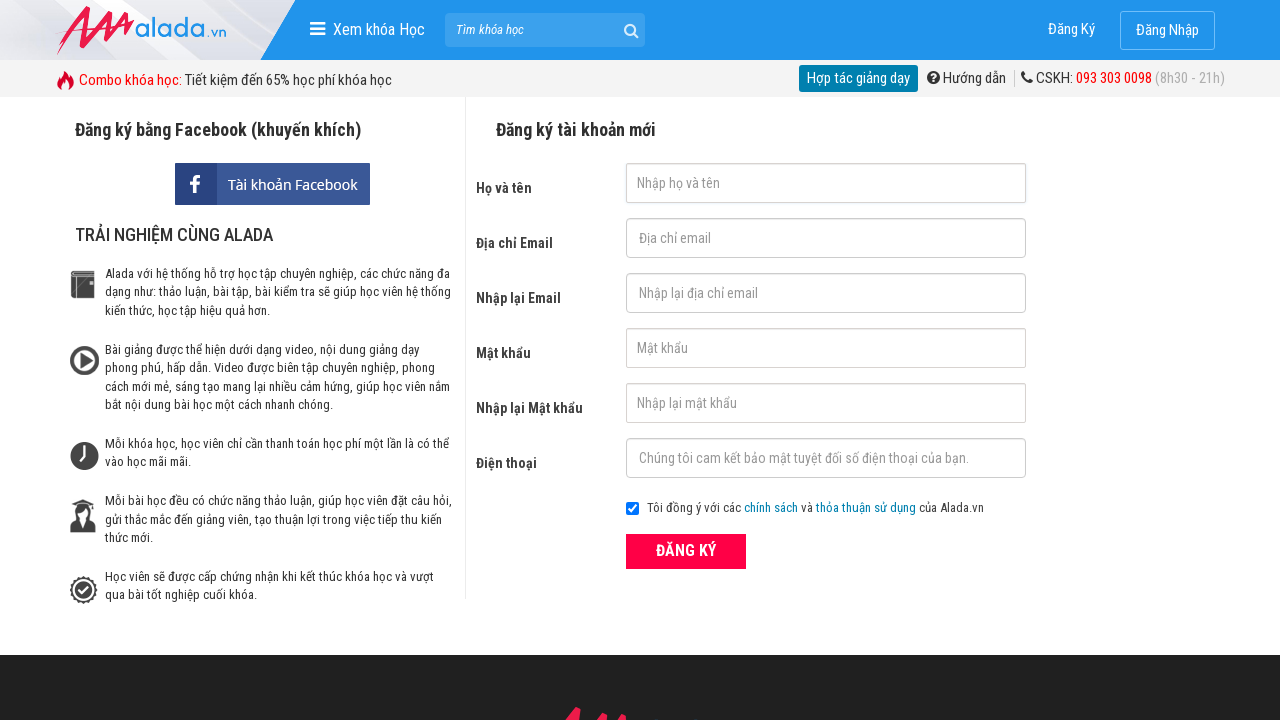

Filled email field with empty value on input#txtEmail
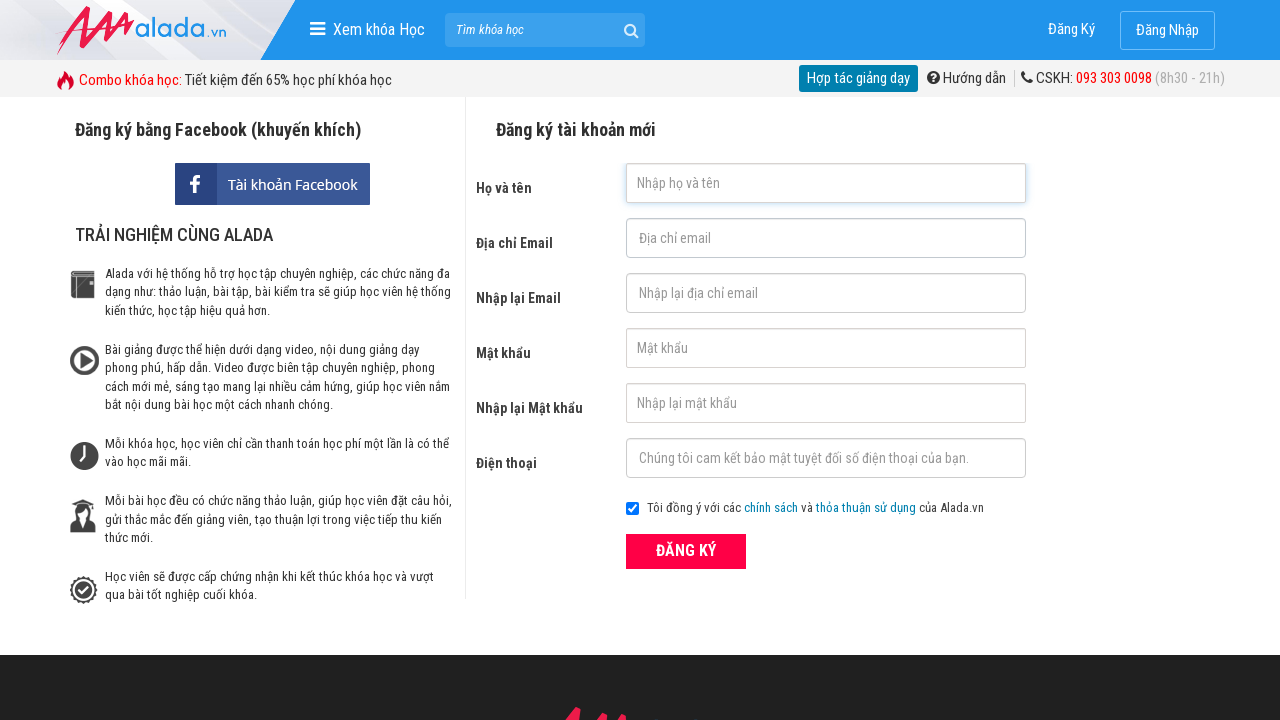

Filled password field with empty value on input#txtPassword
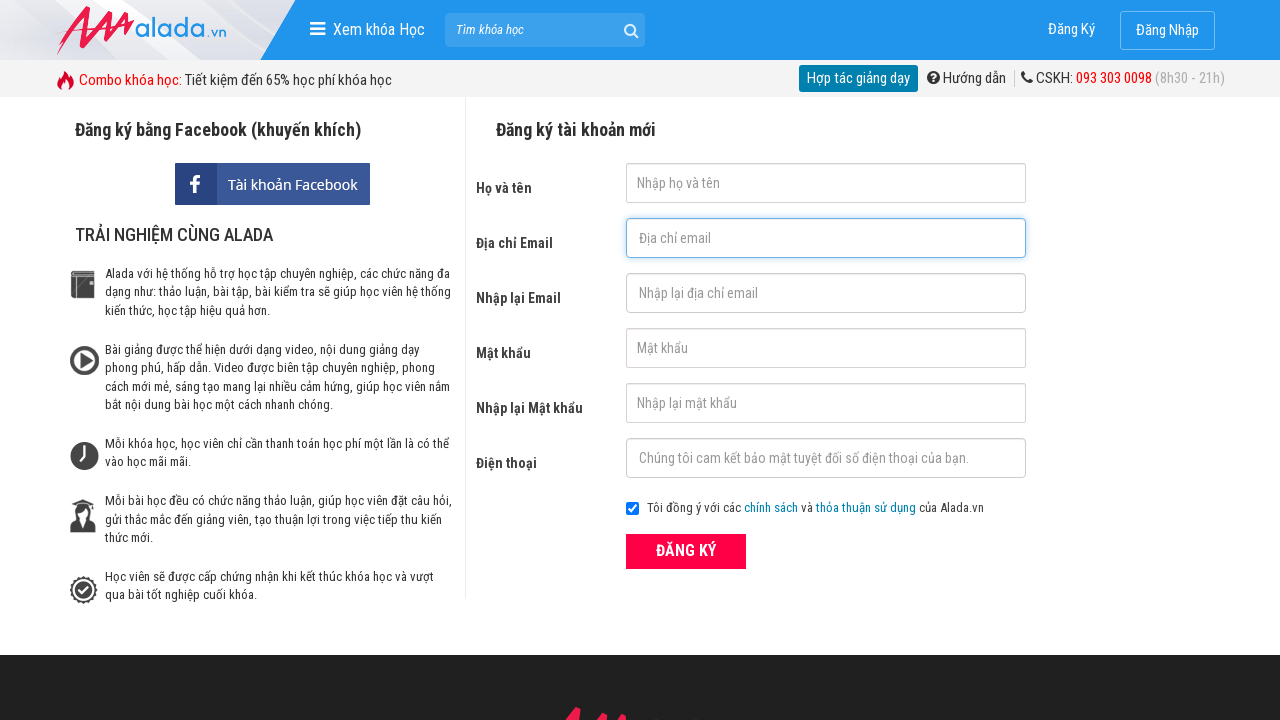

Clicked submit button to attempt registration with empty fields at (686, 551) on div.field_btn button[type='submit']
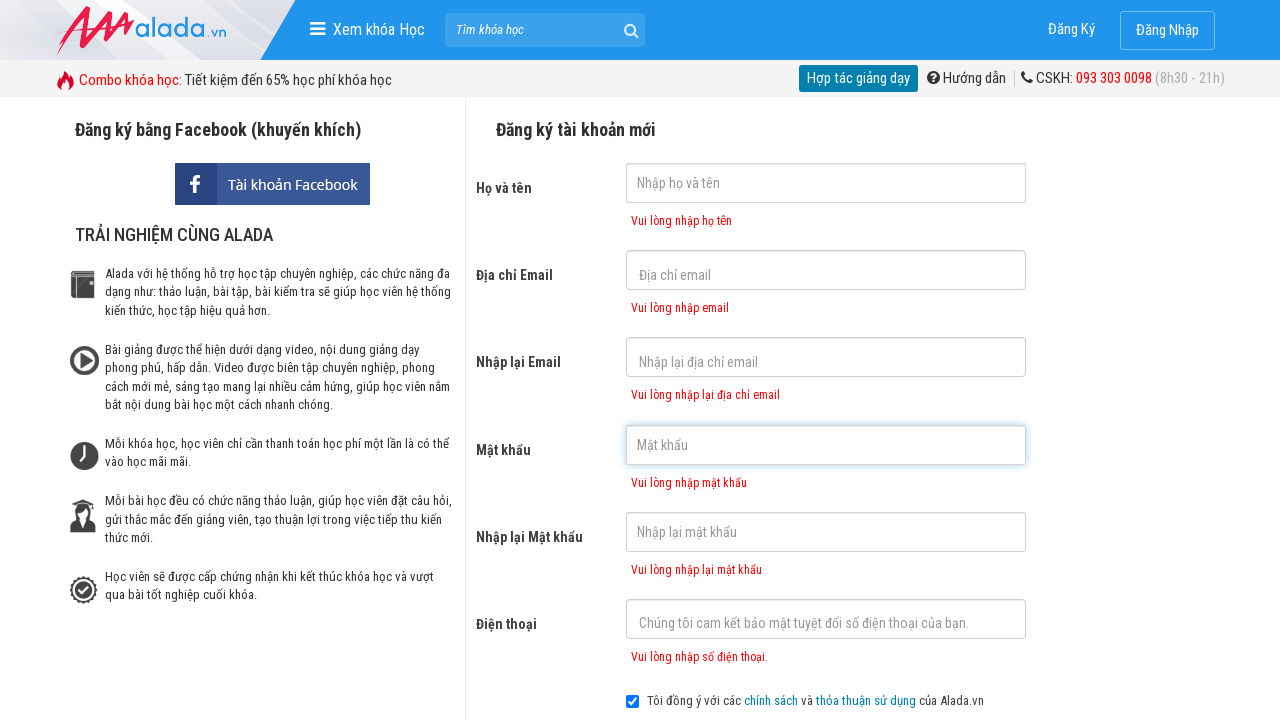

Error message for missing name field appeared
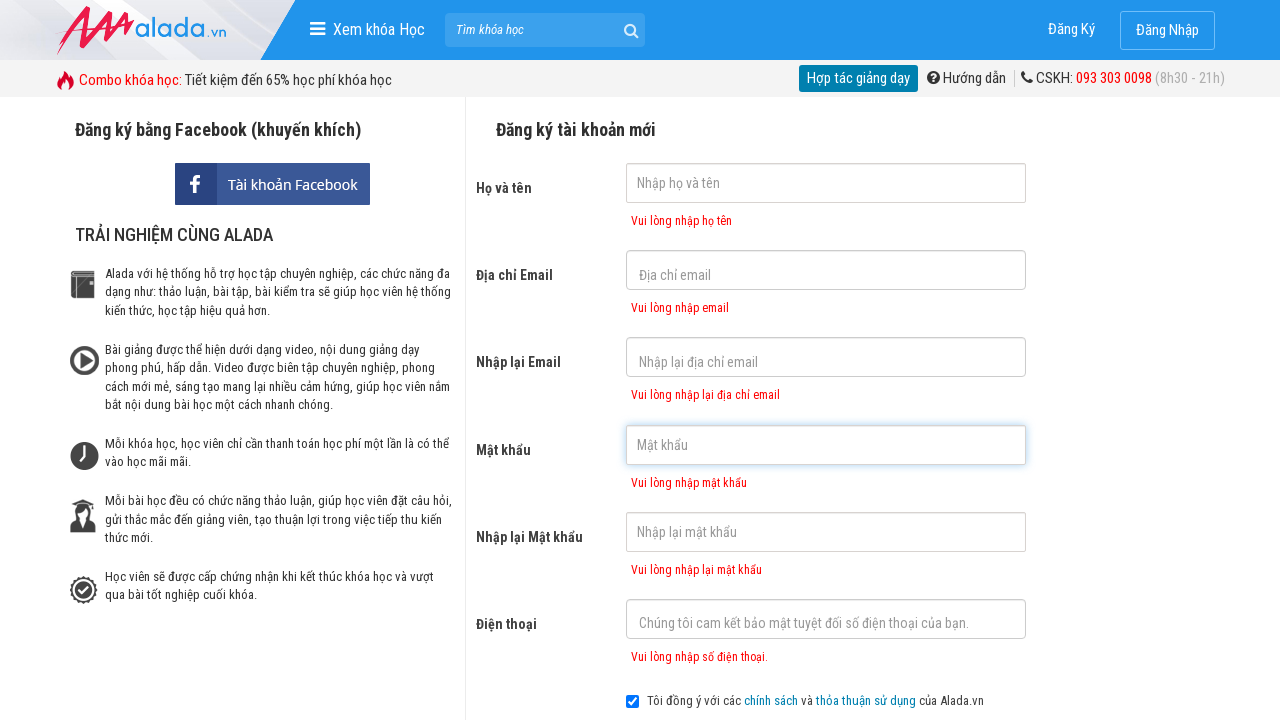

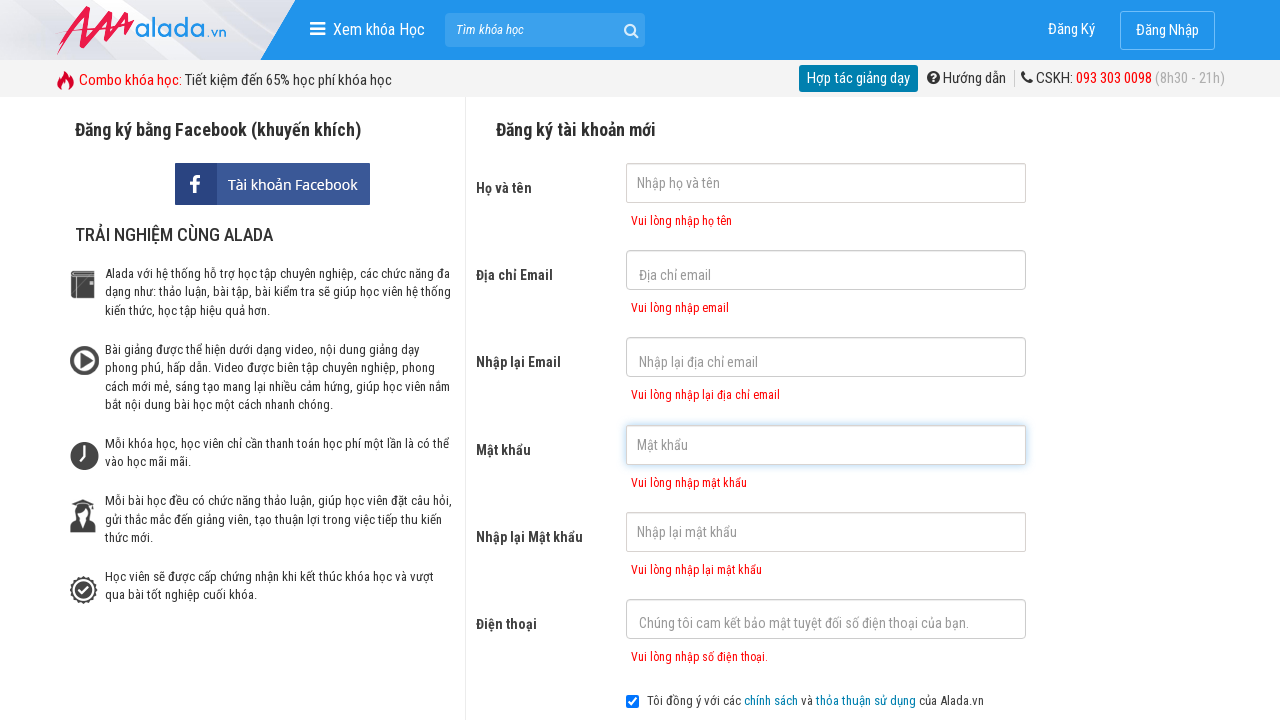